Tests various button interactions including double click, right click, and standard click on the Buttons page

Starting URL: https://demoqa.com/elements

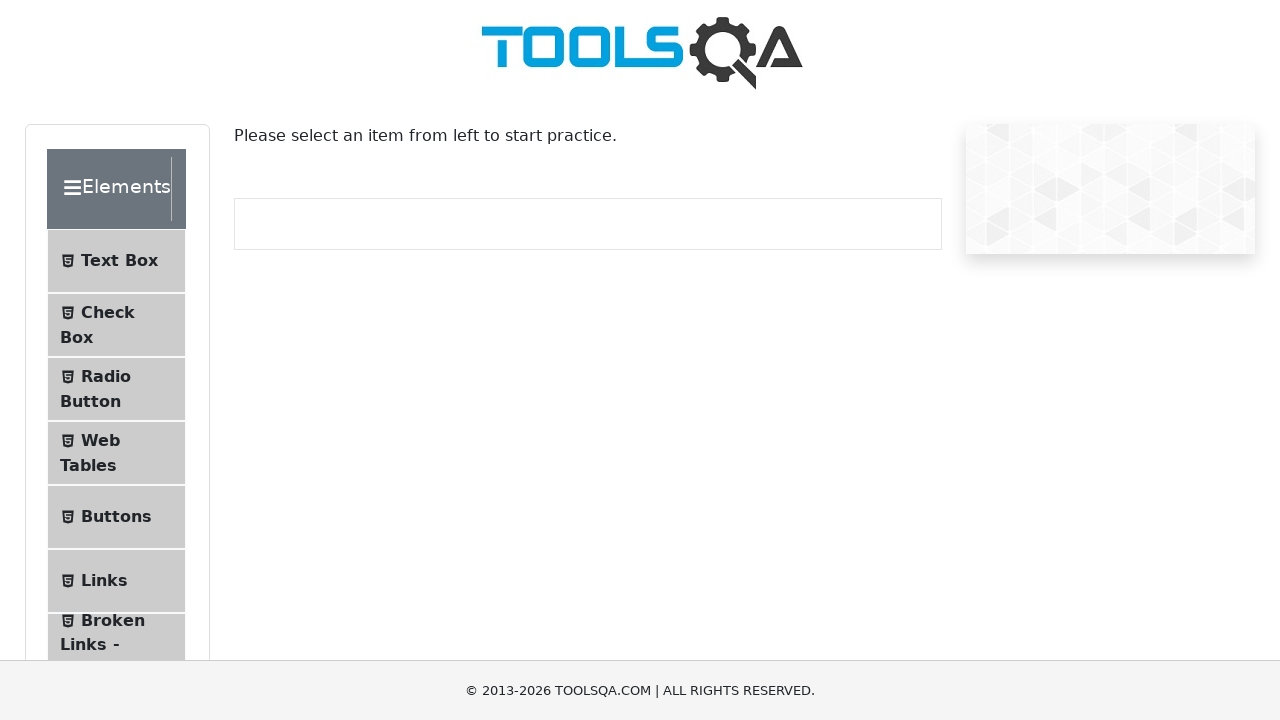

Clicked on Buttons button in the sidebar at (116, 517) on li#item-4
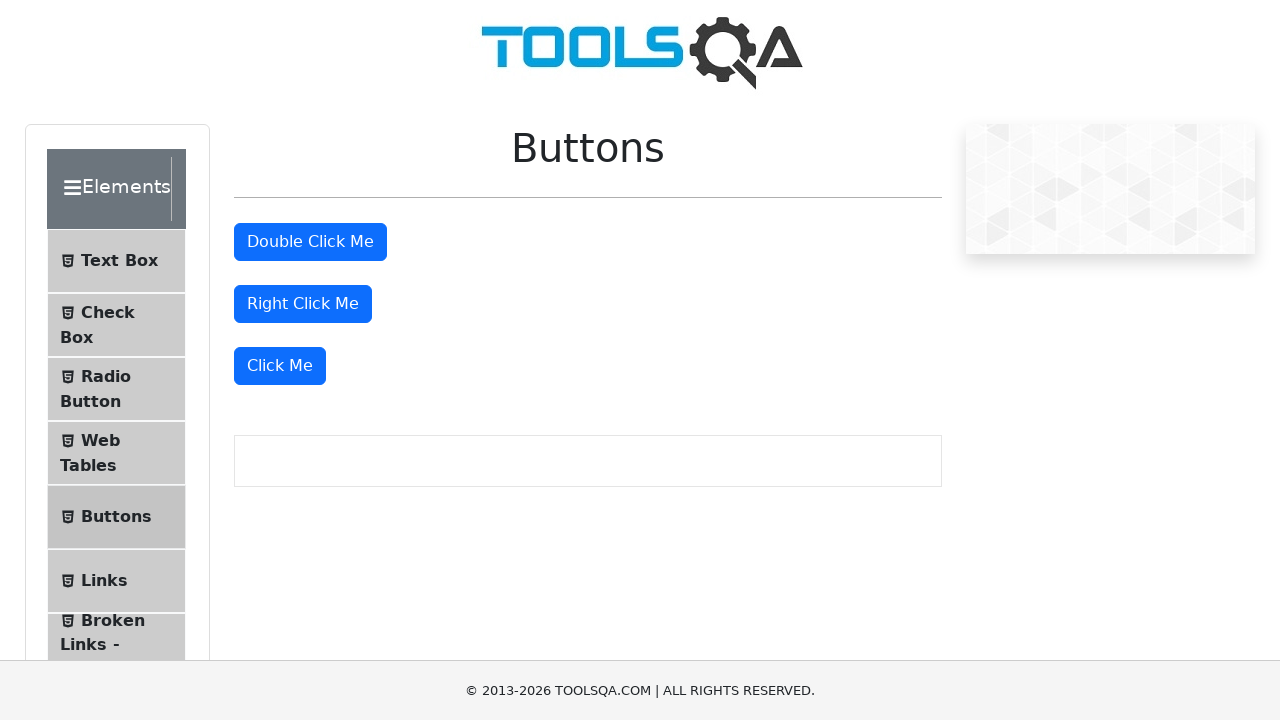

Double click button loaded on Buttons page
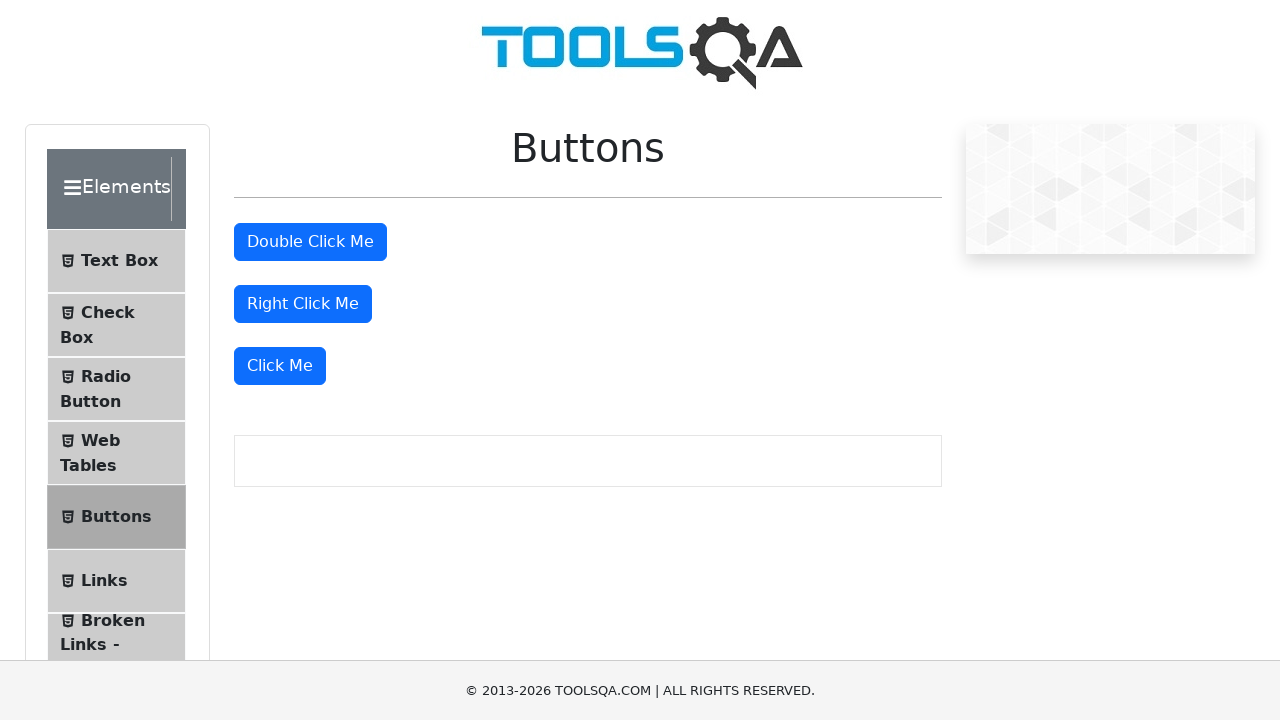

Double clicked on the double click button at (310, 242) on button#doubleClickBtn
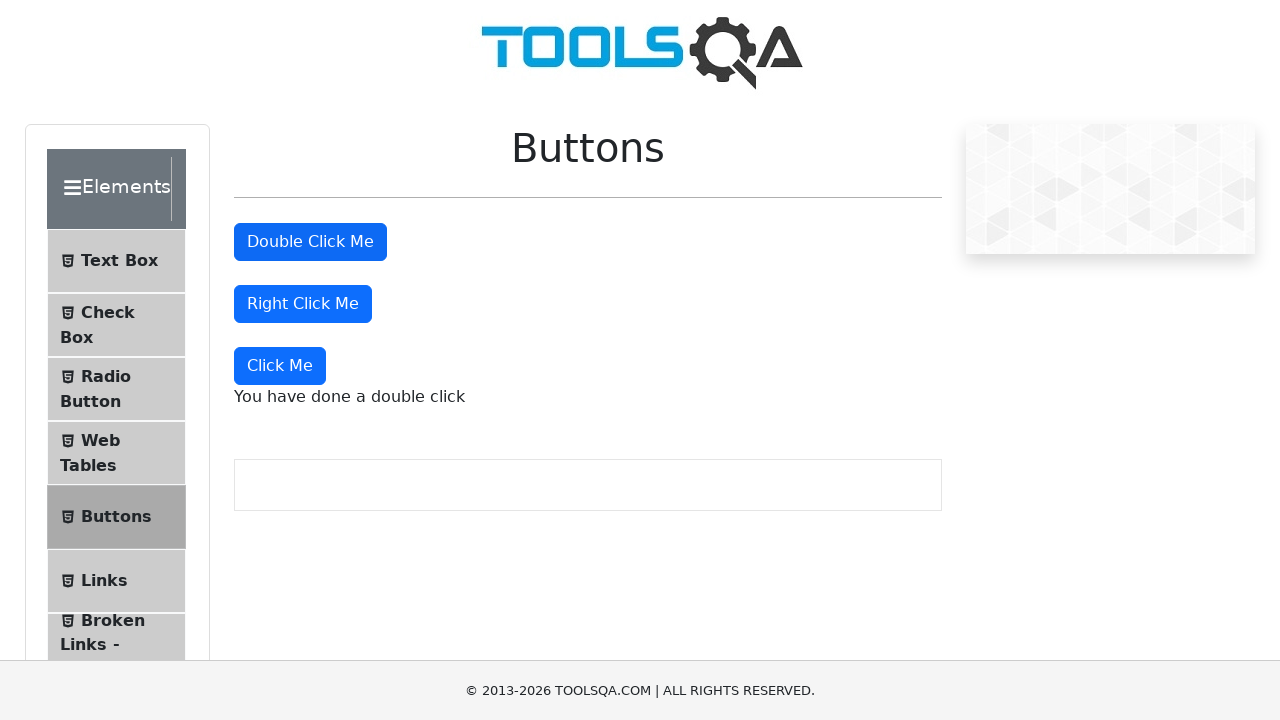

Double click result message appeared
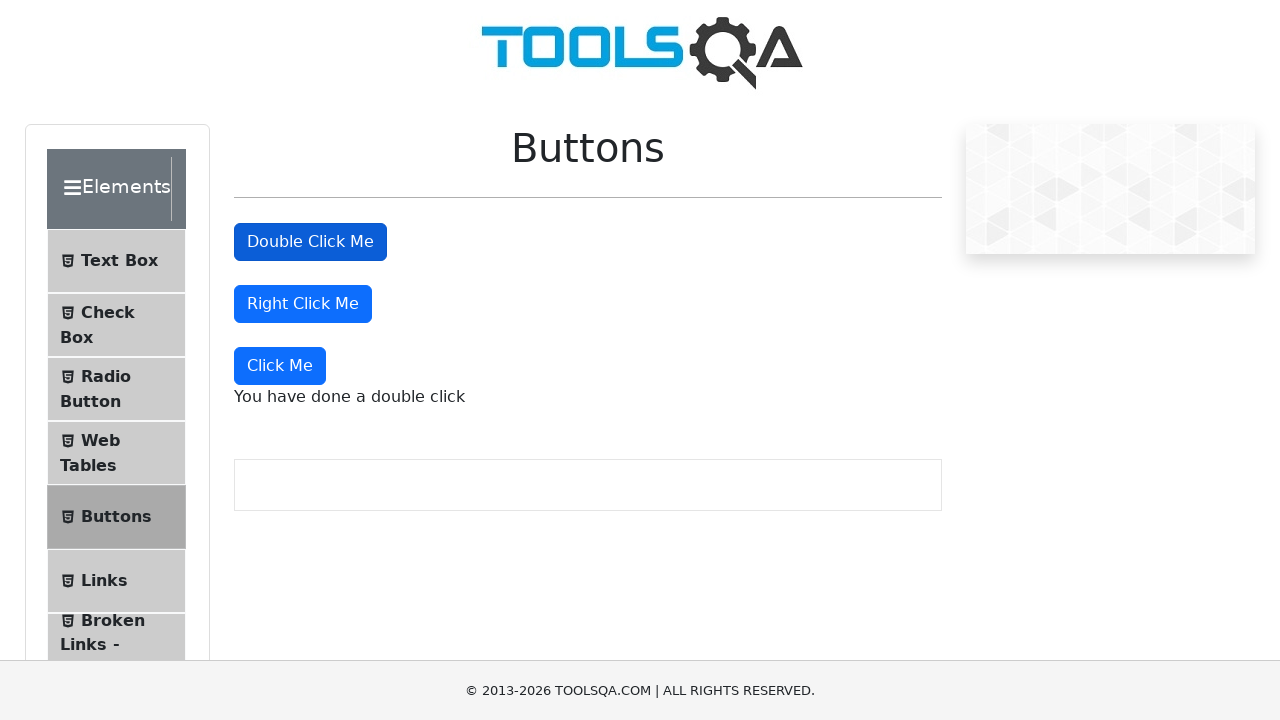

Right clicked on the right click button at (303, 304) on button#rightClickBtn
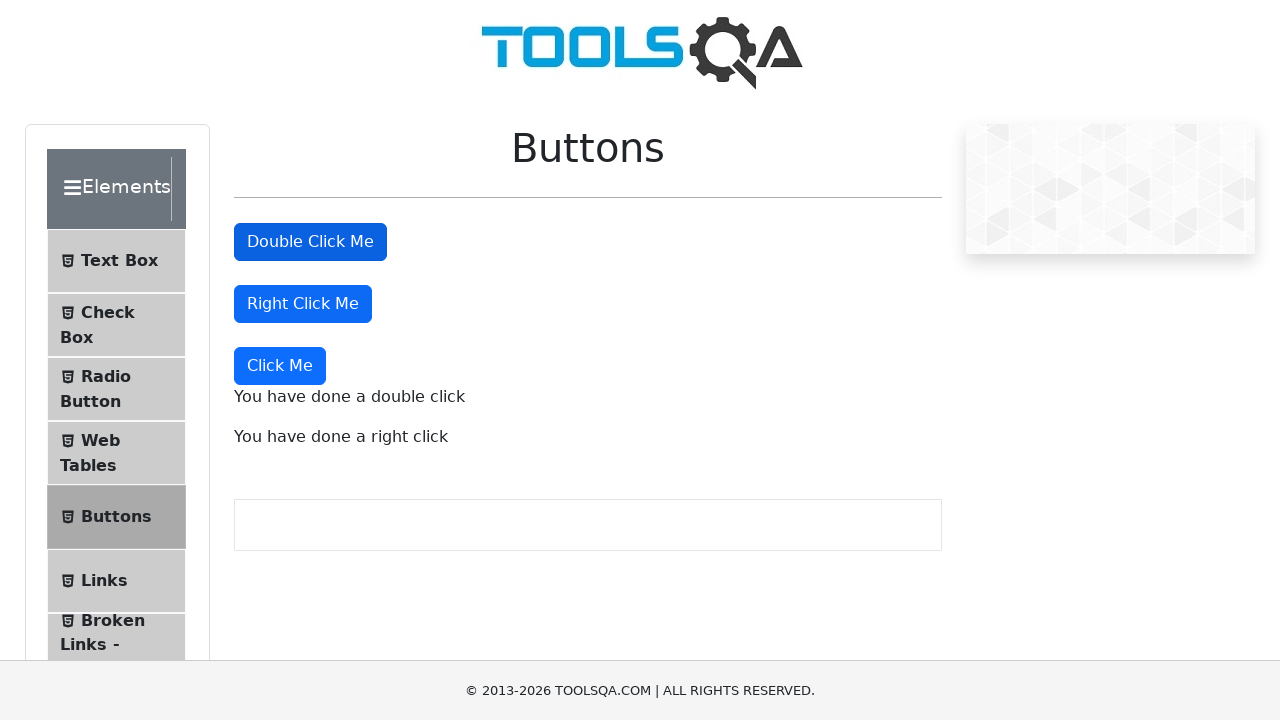

Right click result message appeared
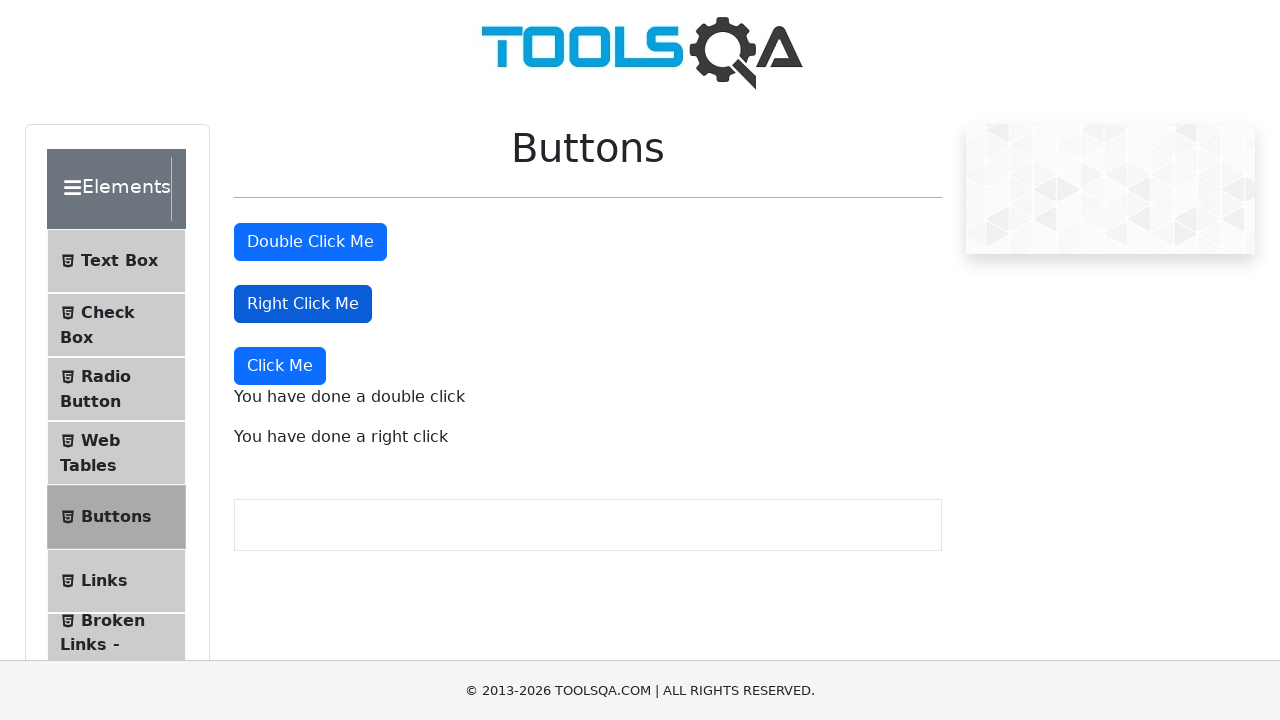

Clicked on the dynamic click button at (280, 366) on button:has-text("Click Me"):not(#doubleClickBtn):not(#rightClickBtn)
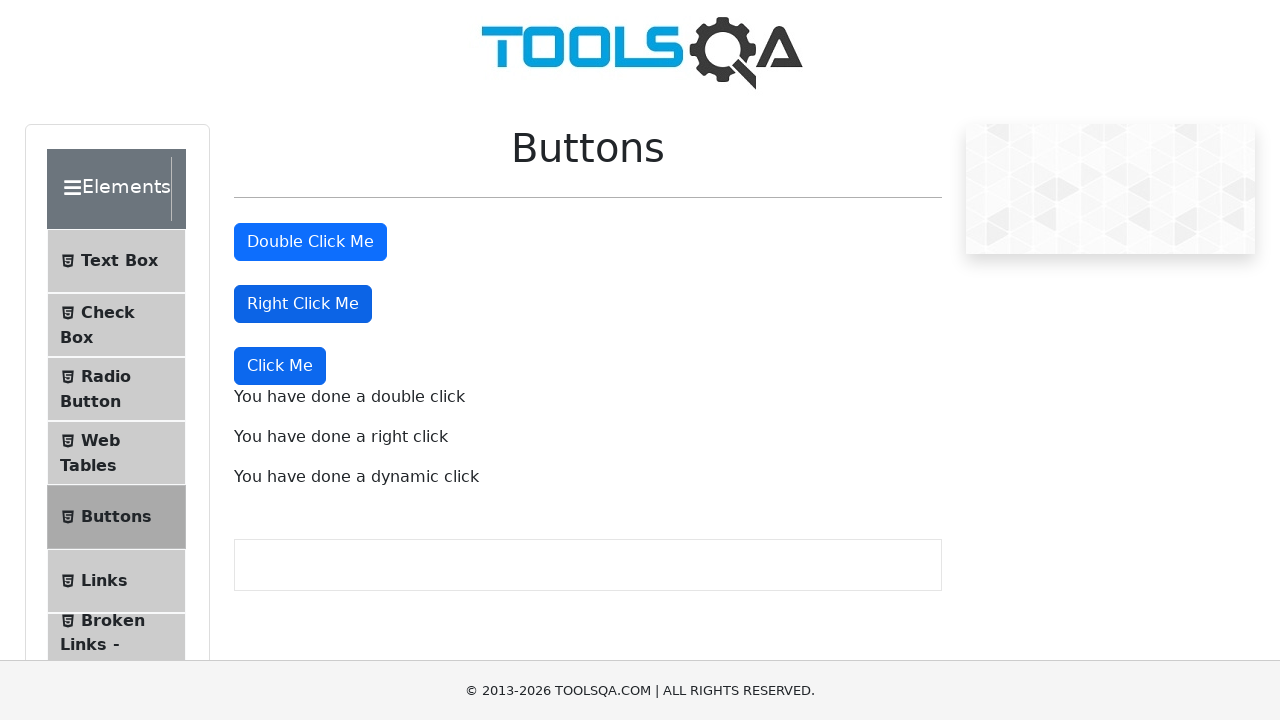

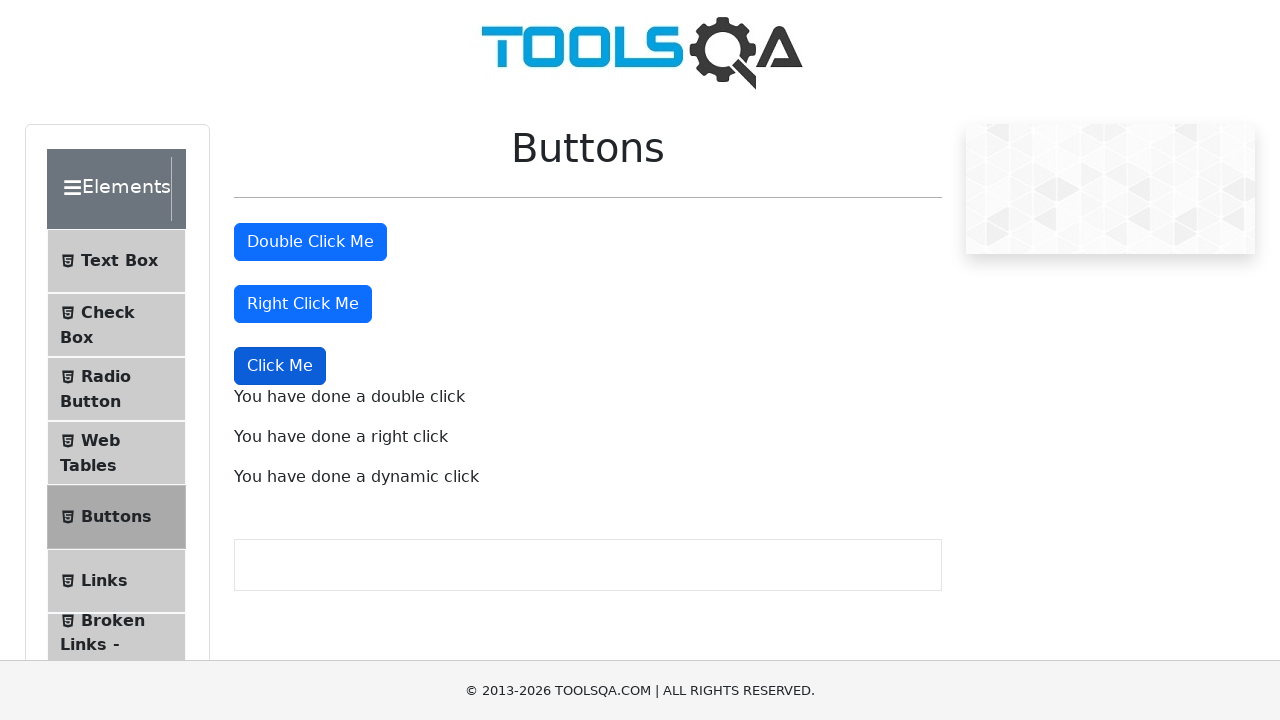